Tests validation error when the name field is left empty during registration

Starting URL: https://www.guiademoteis.com.br/usuario/cadastro

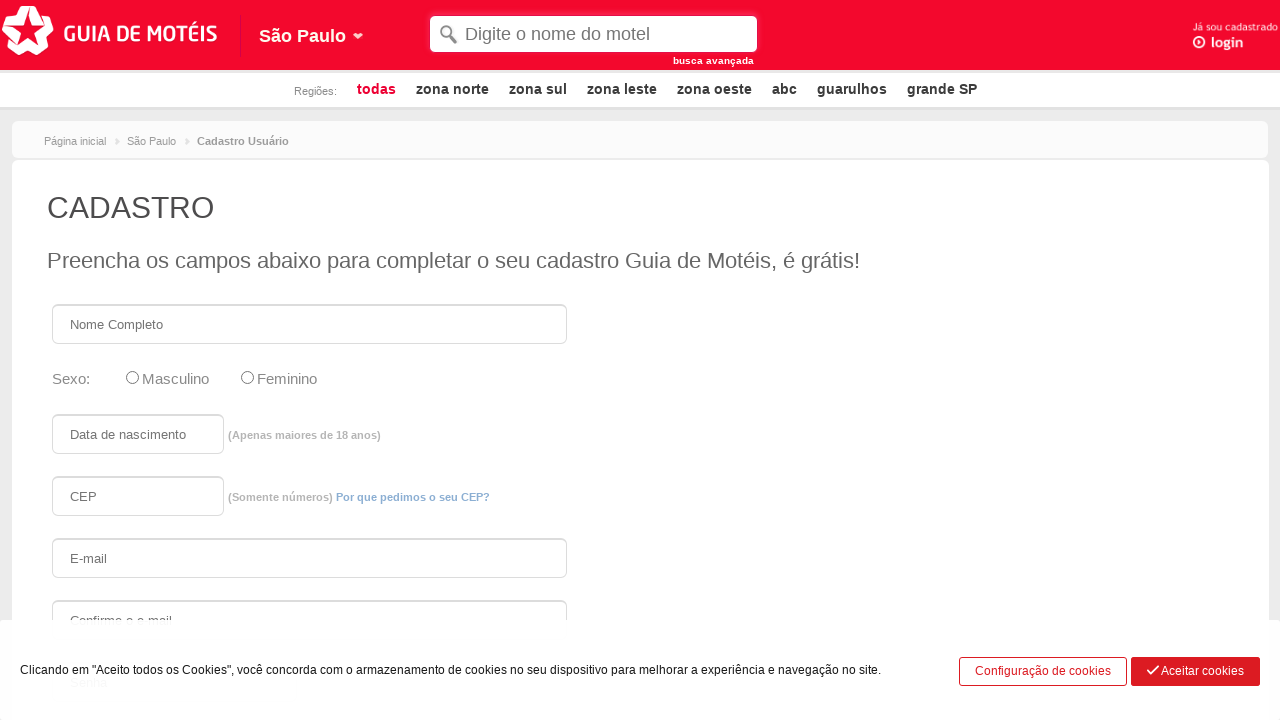

Left name field empty on #Nome
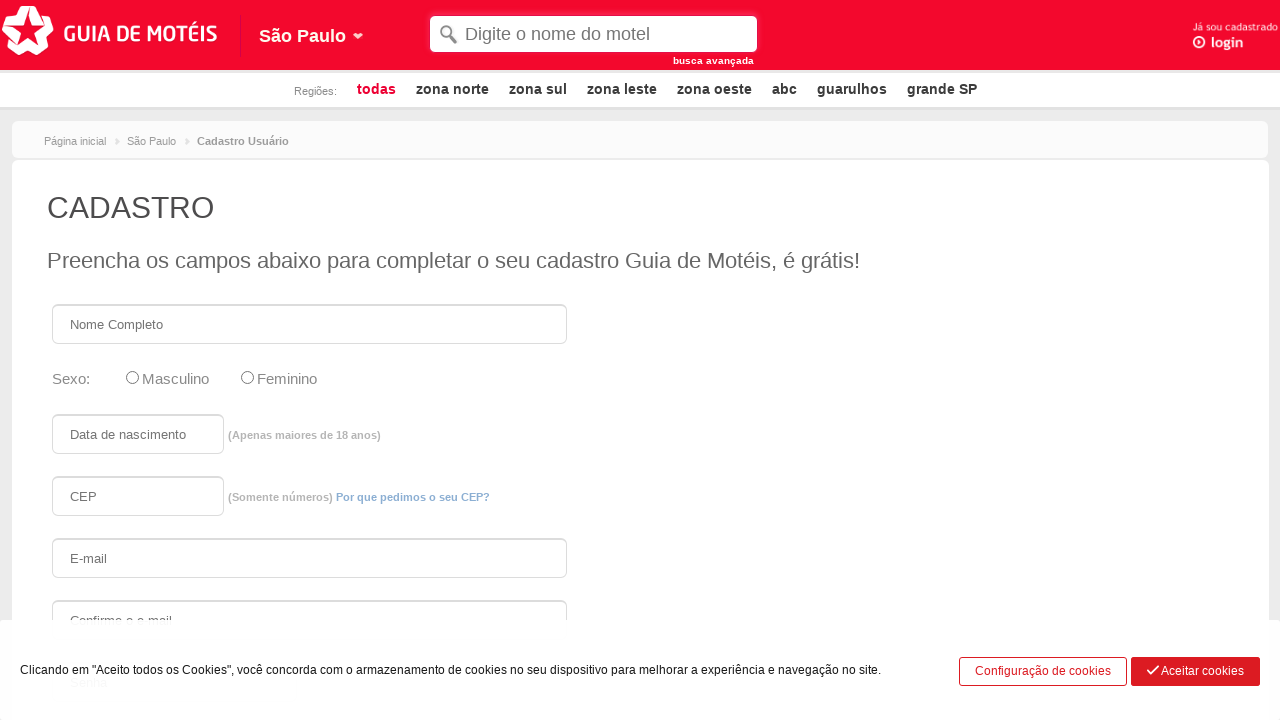

Selected female gender option at (247, 378) on #sexo-Feminino
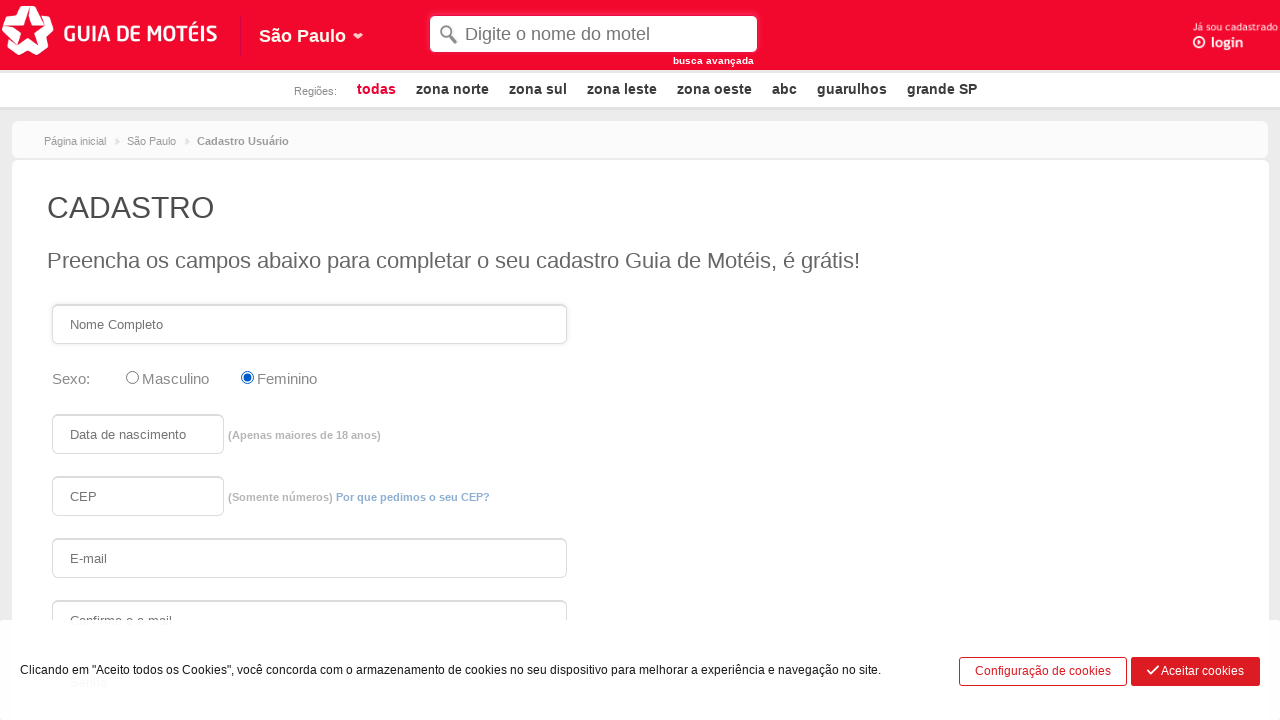

Filled birth date field with 01/01/2000 on #DataNascimento
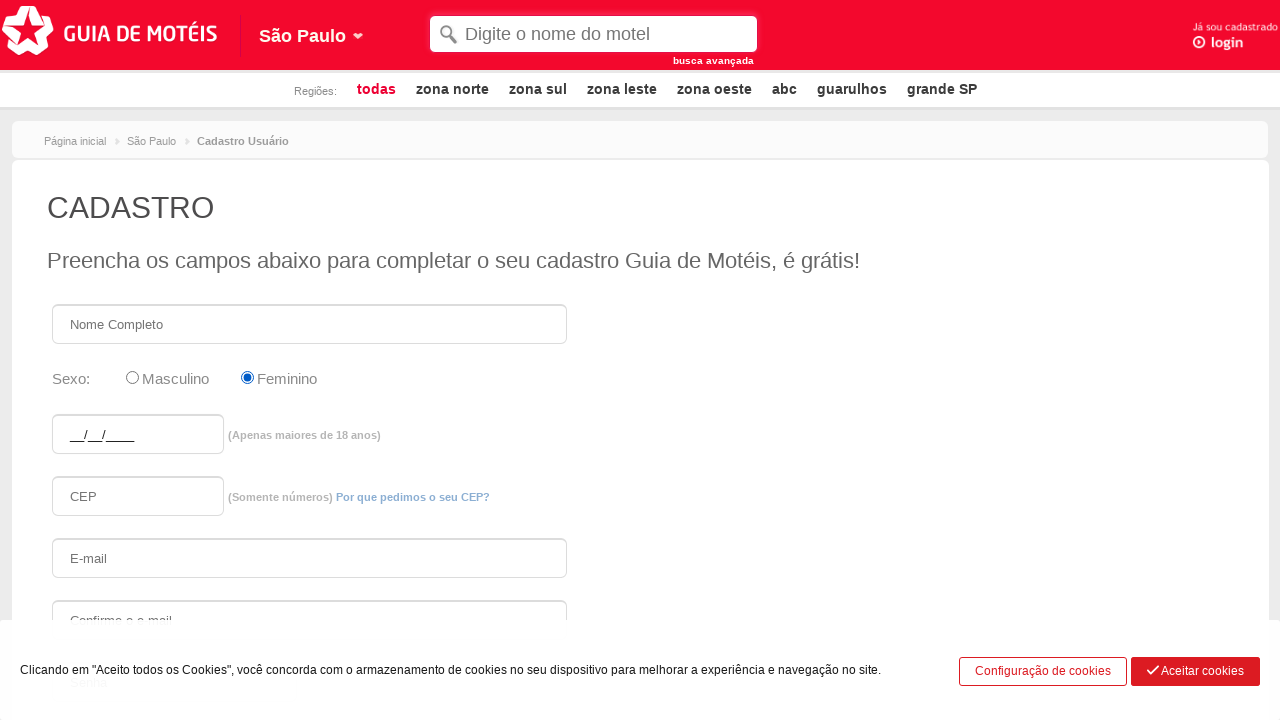

Filled CEP field with 12345678 on #Cep
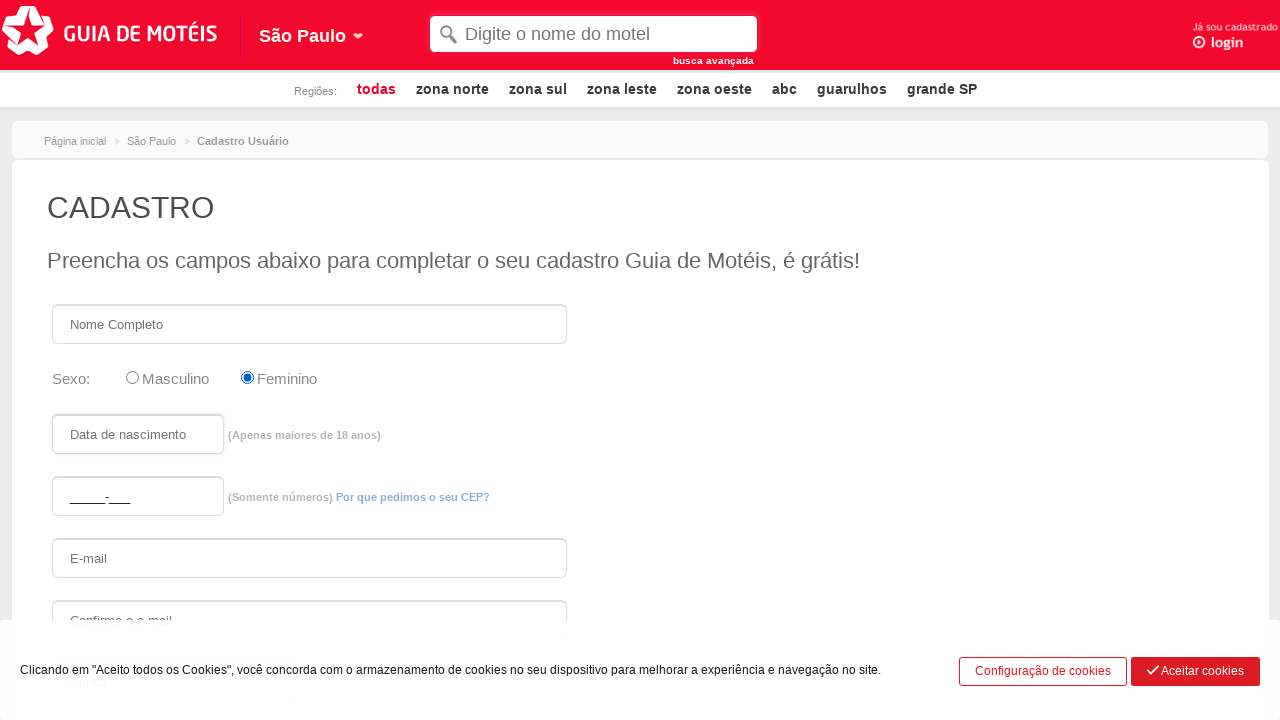

Filled email field with usertest392@example.com on #Email
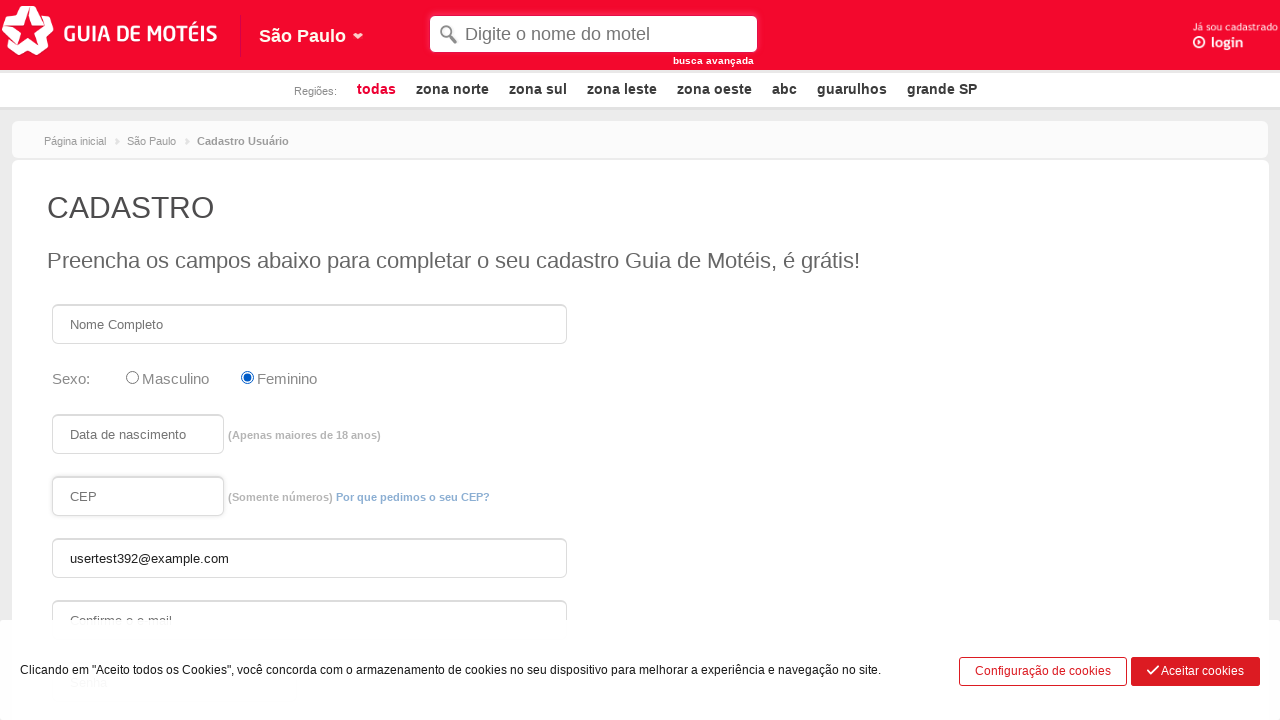

Confirmed email field with usertest392@example.com on #ConfEmail
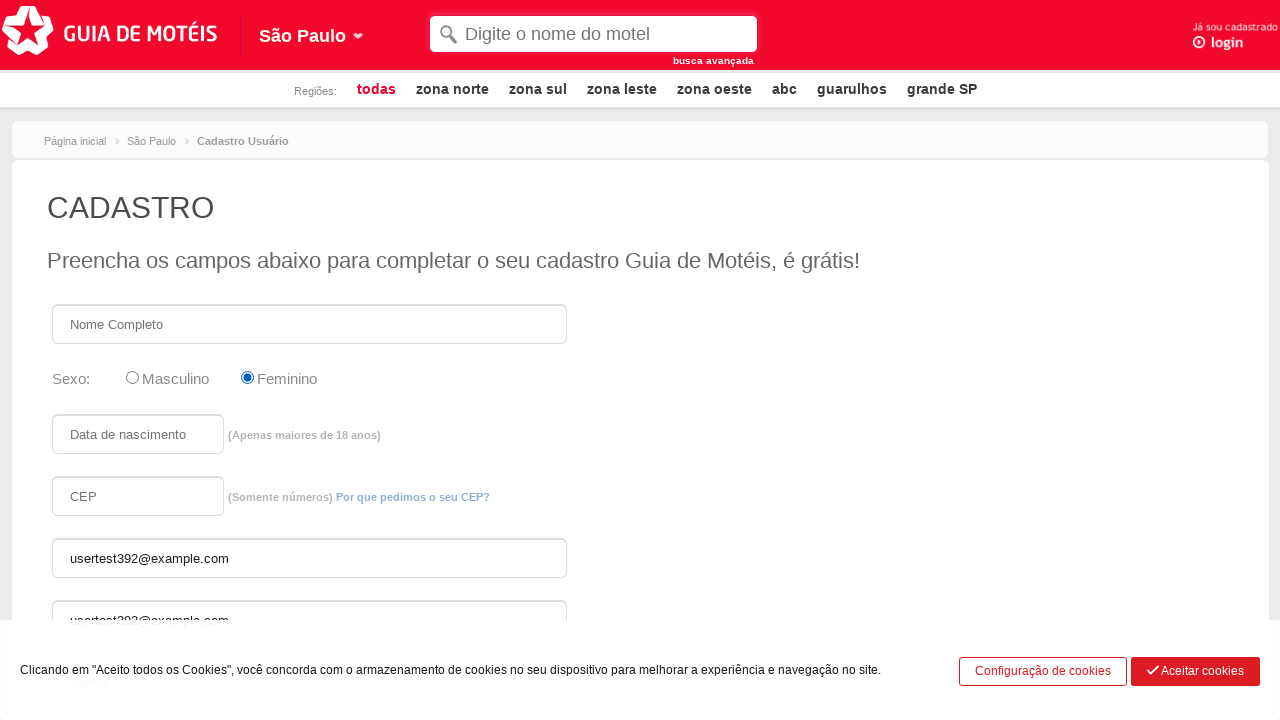

Filled password field with SecurePass123 on #Senha
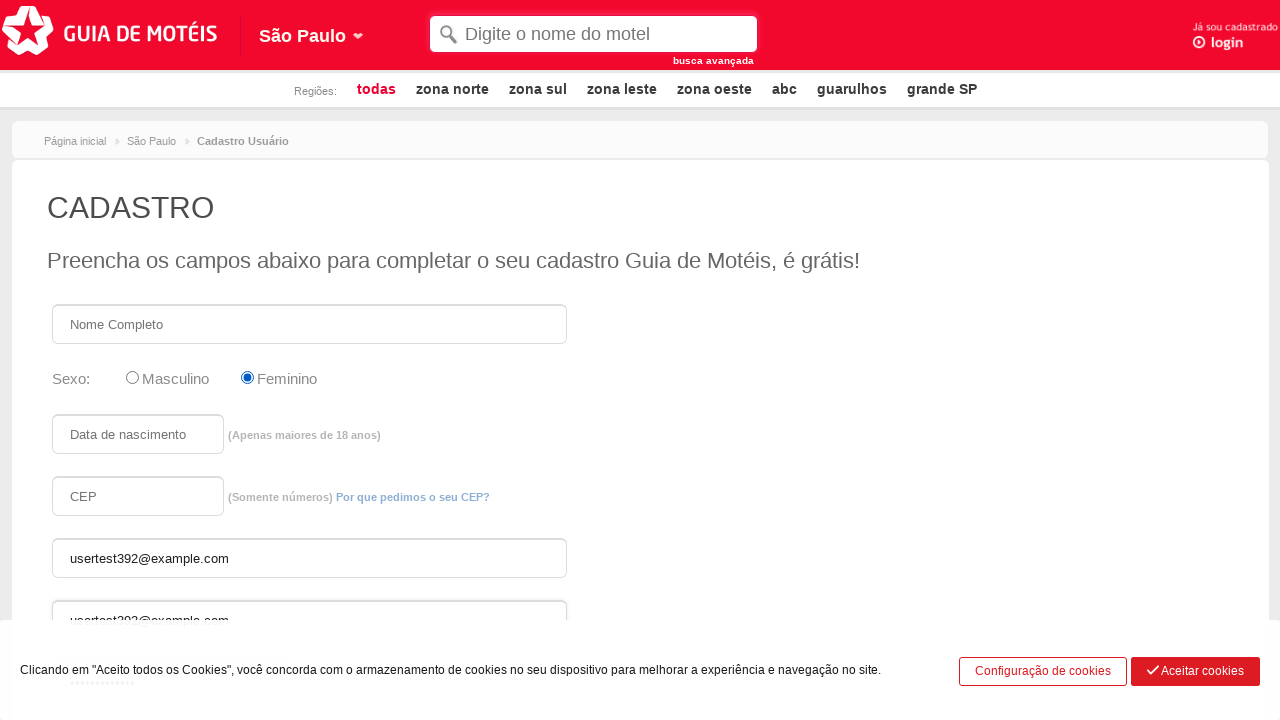

Checked email discounts checkbox at (62, 360) on #checkbox-descontos-email
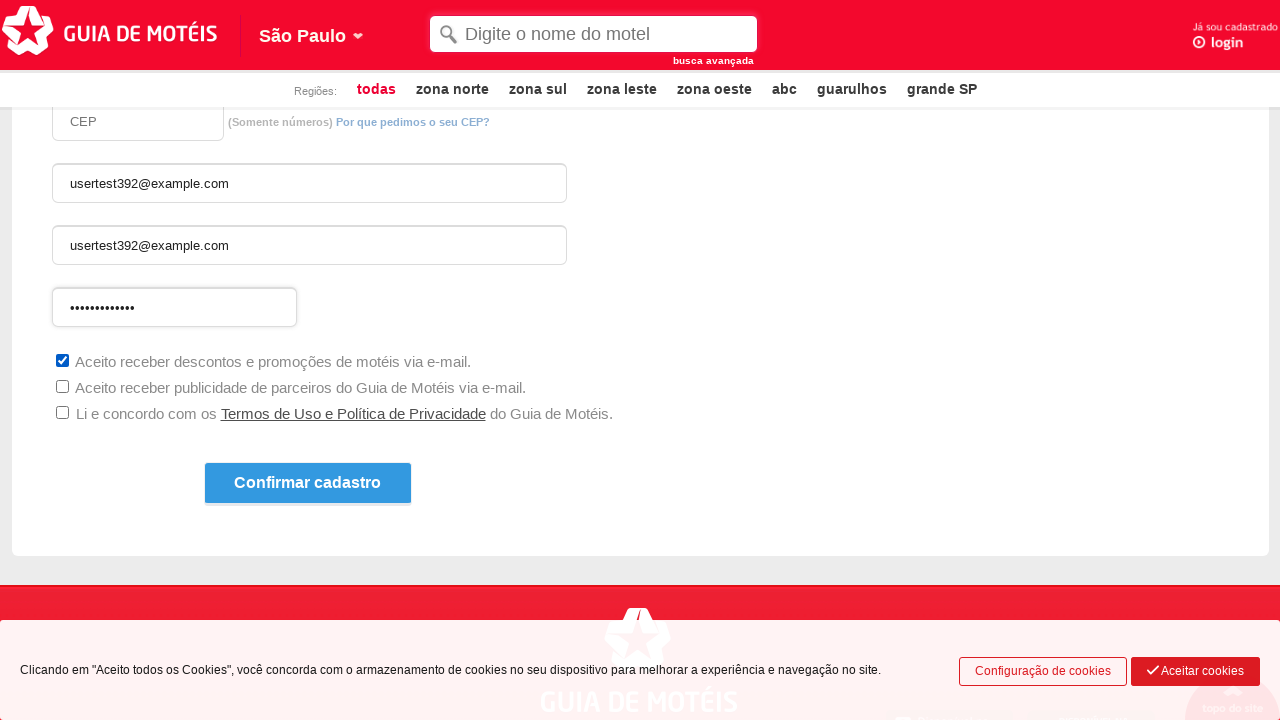

Checked email advertising checkbox at (62, 386) on #checkbox-publicidade-email
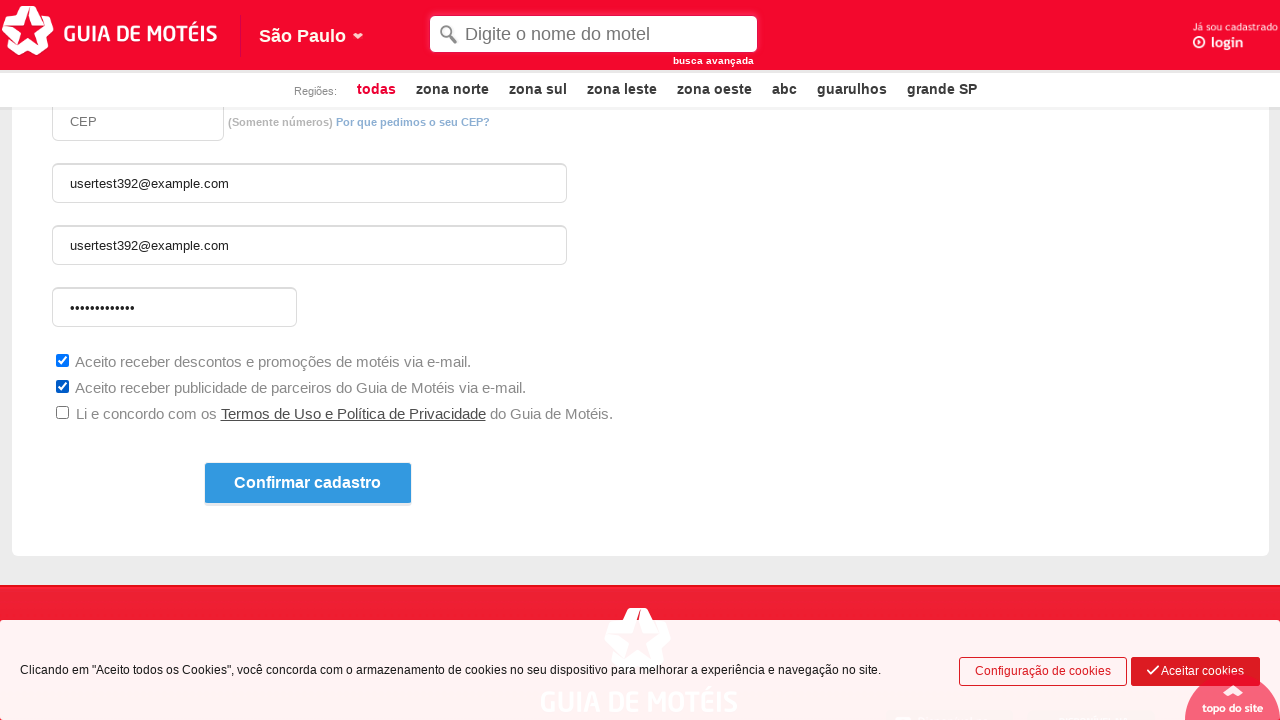

Checked privacy policy checkbox at (62, 412) on #checkbox-privacy
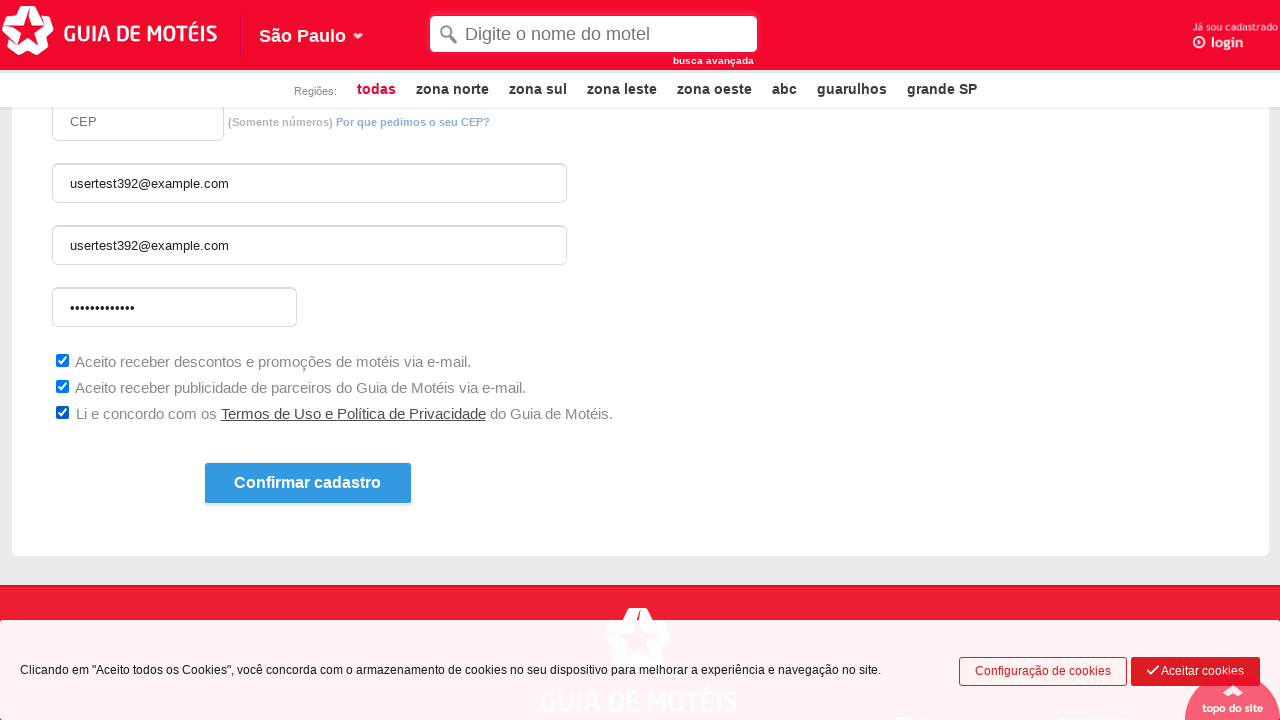

Scrolled to register button
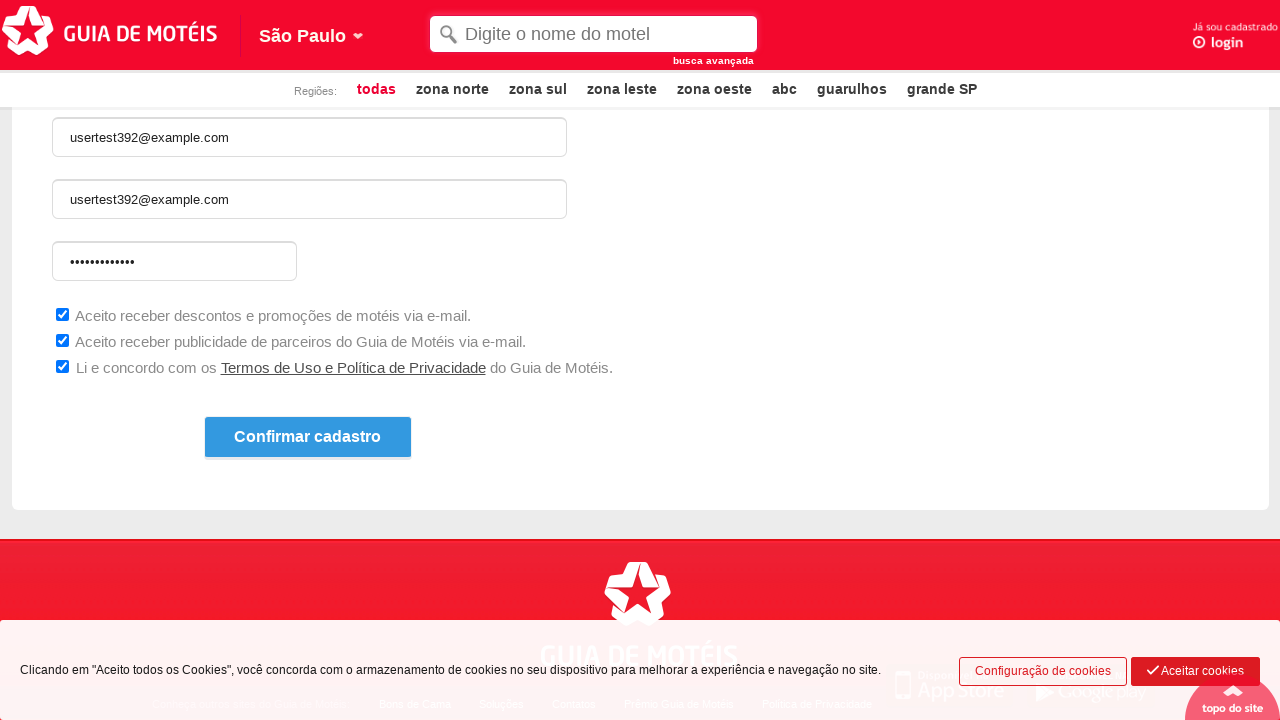

Clicked register button to submit form at (308, 438) on .btCadastrar
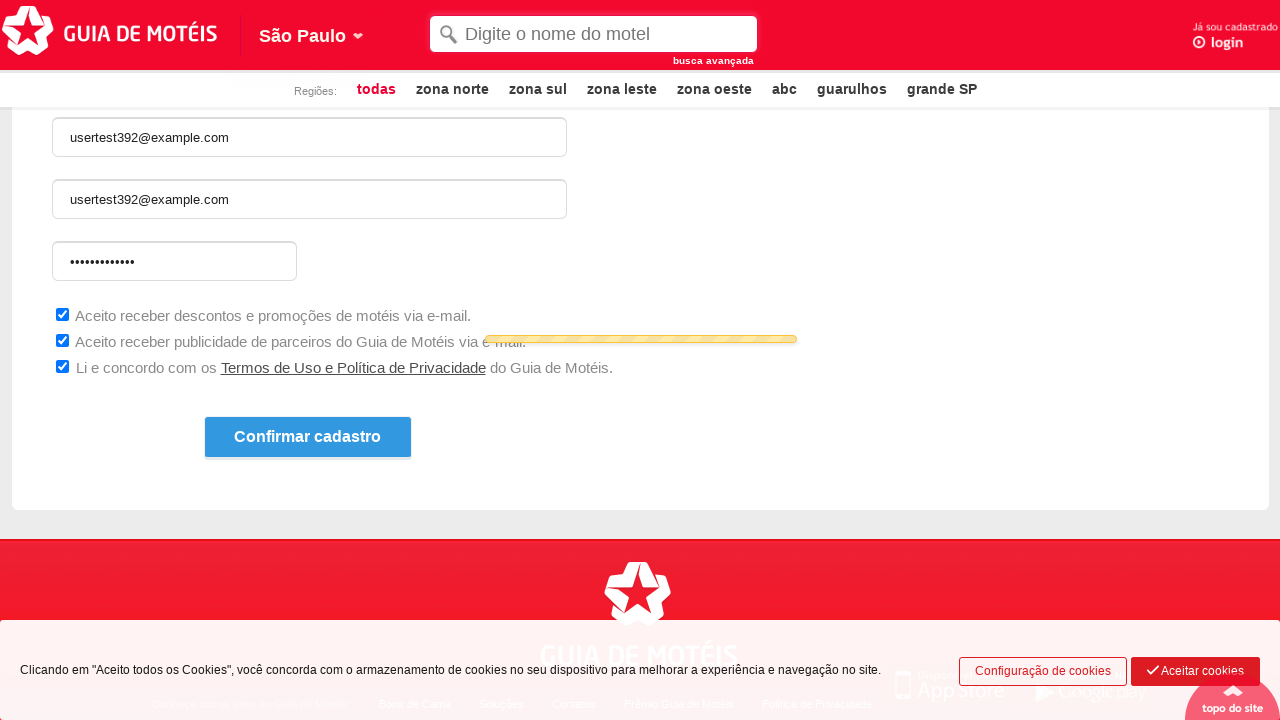

Validation error message for name field appeared
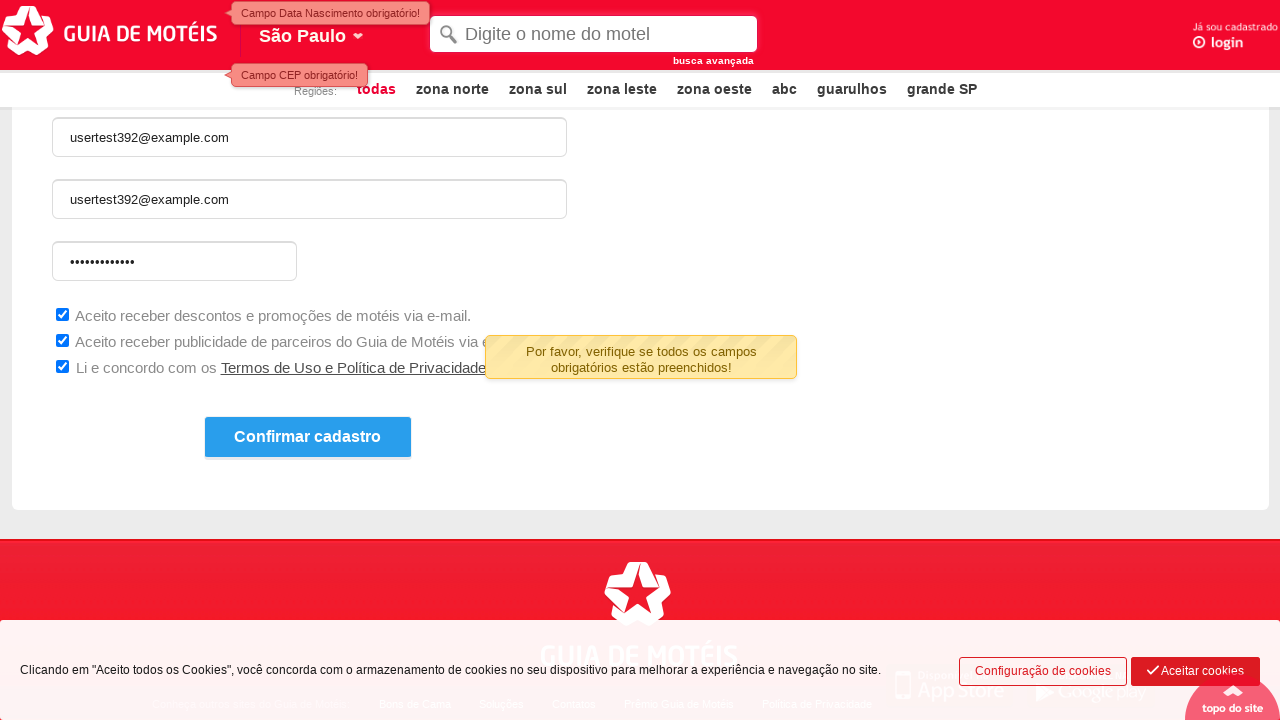

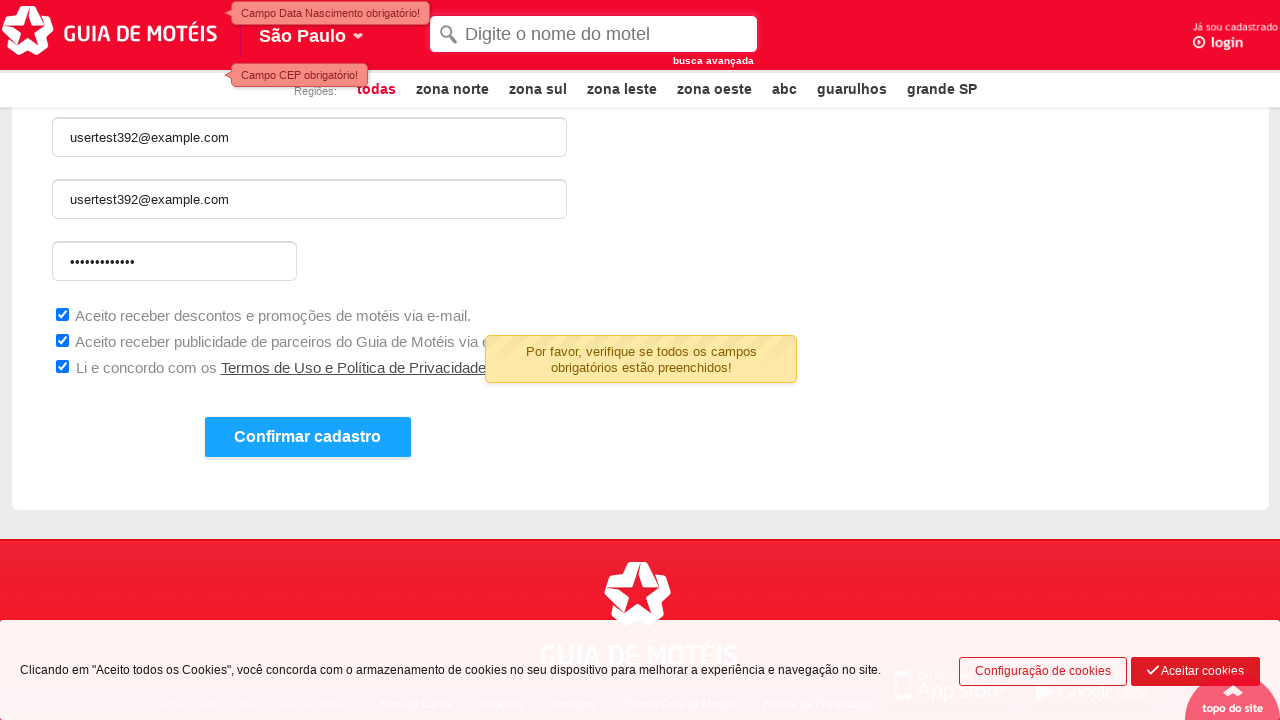